Navigates to a dashboard page and scrolls to a specific element on the page

Starting URL: https://leafground.com/dashboard.xhtml

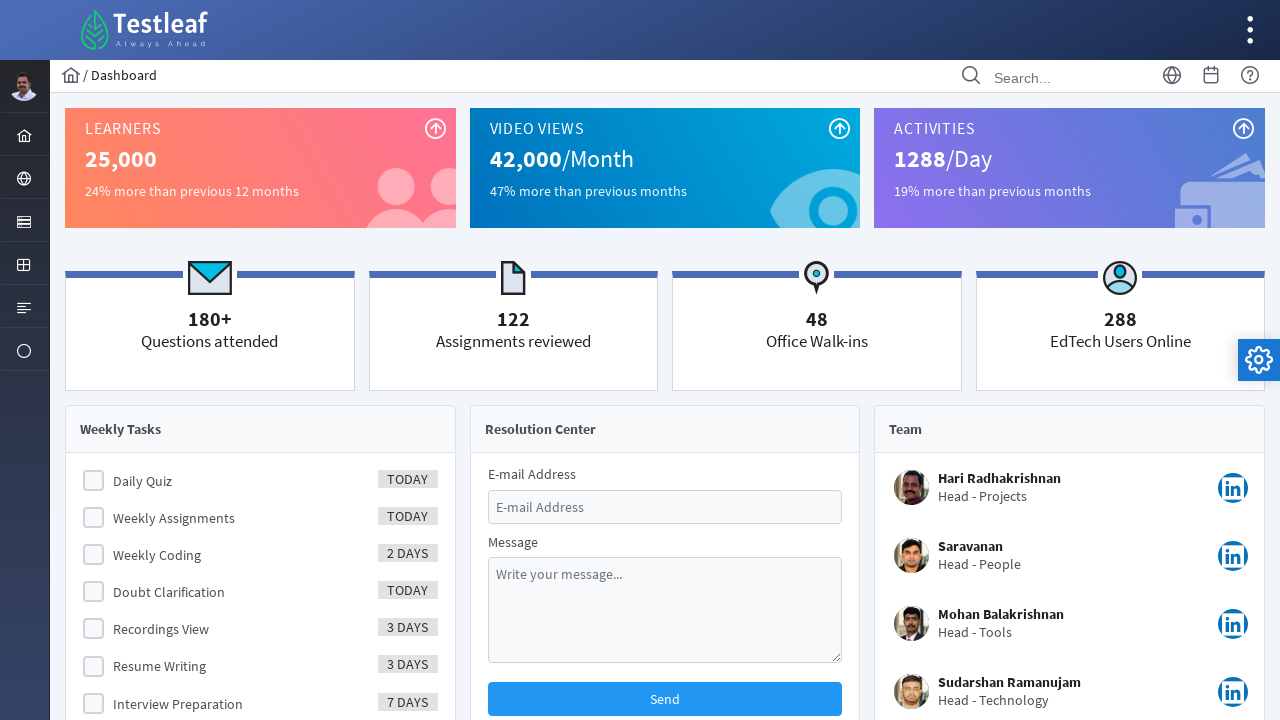

Scrolled to element with id j_idt154_header
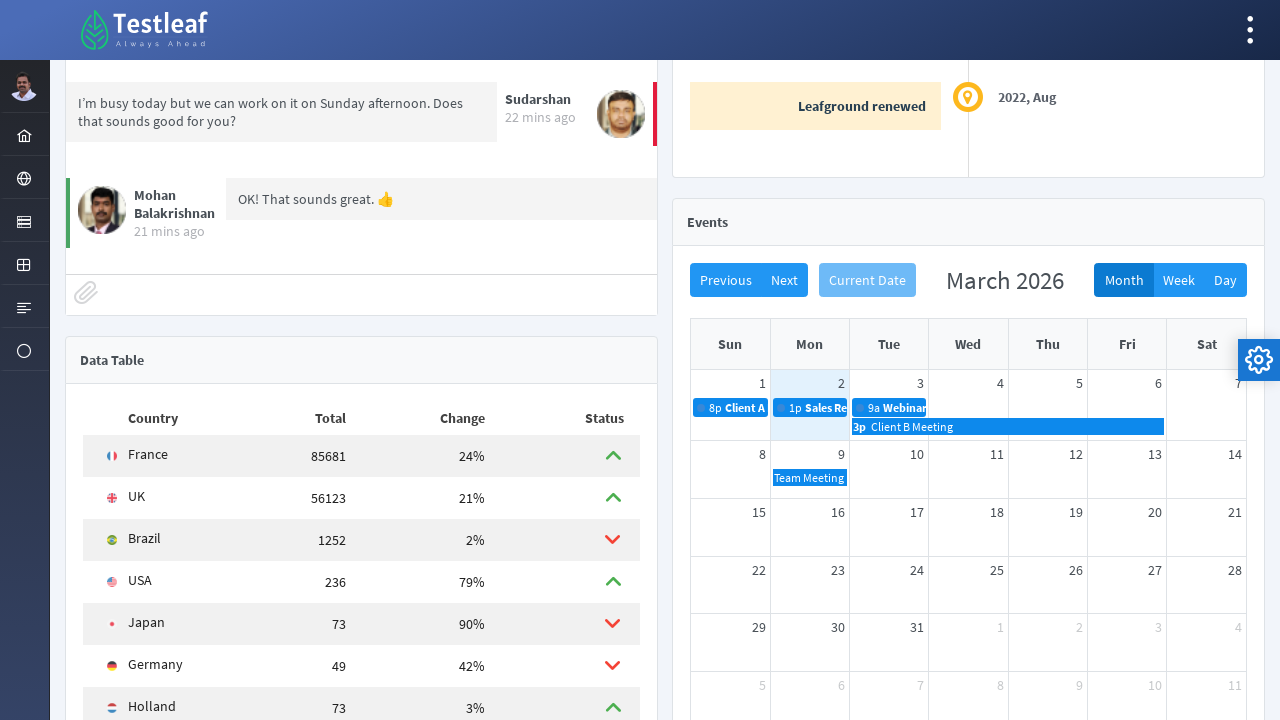

Element j_idt154_header is now visible
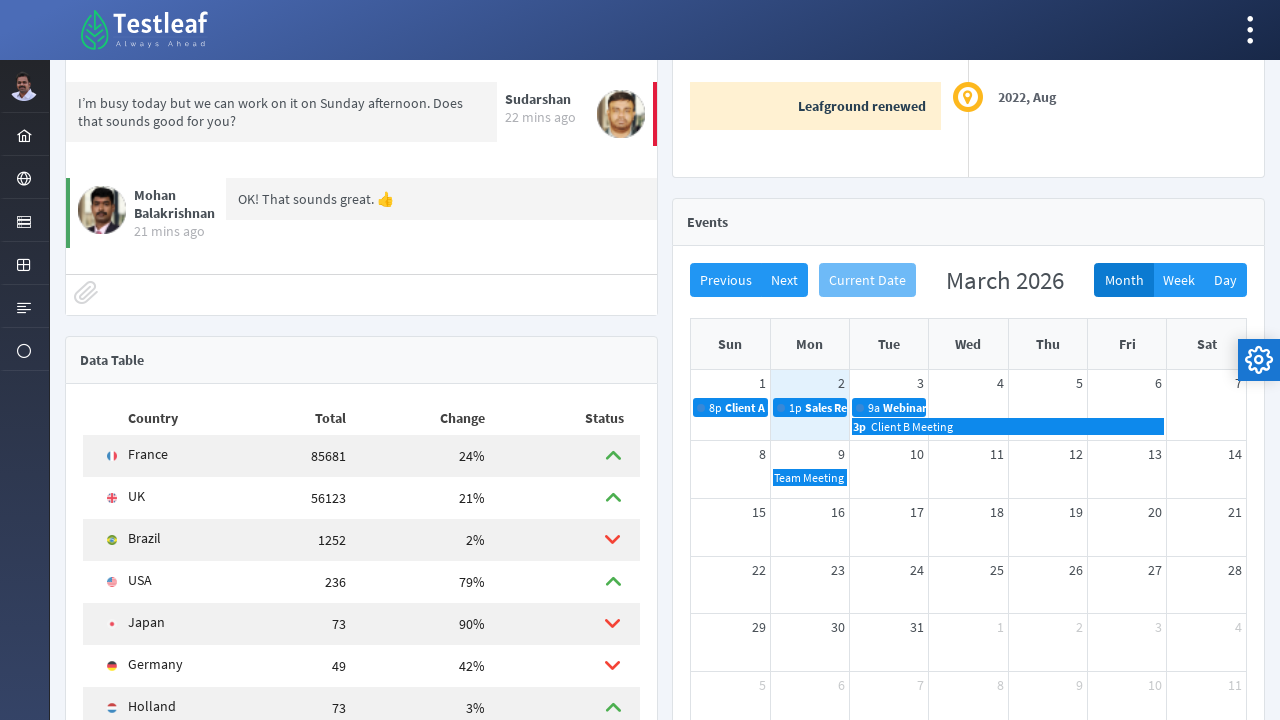

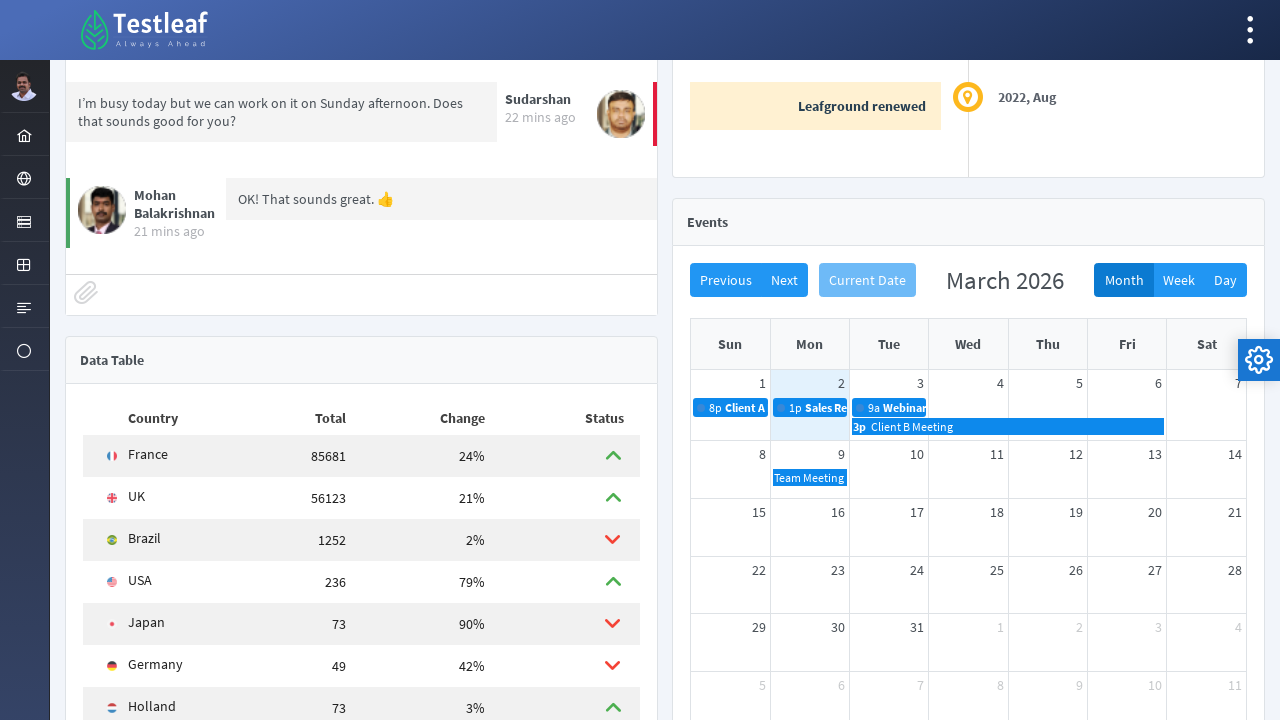